Tests a registration form by filling three input fields in the first block and submitting the form, then verifies the success message is displayed.

Starting URL: http://suninjuly.github.io/registration1.html

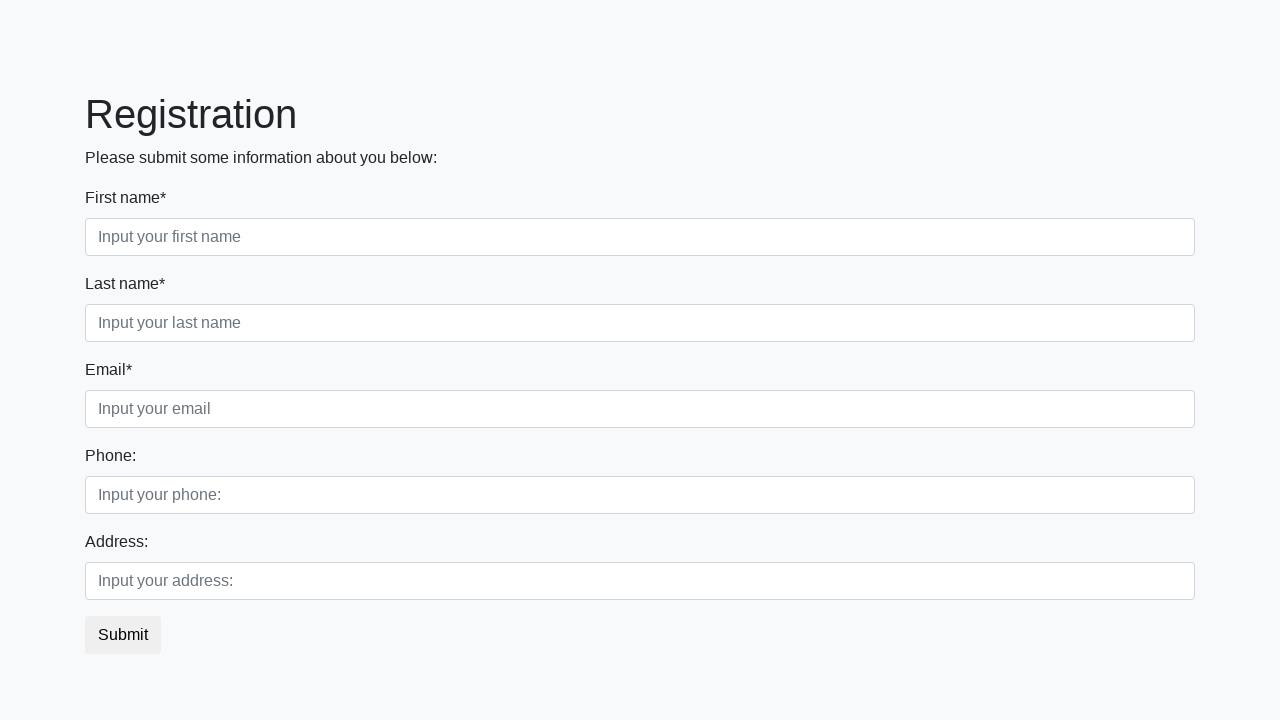

Filled first name field with 'Alexander' on div.first_block > div.form-group.first_class > input
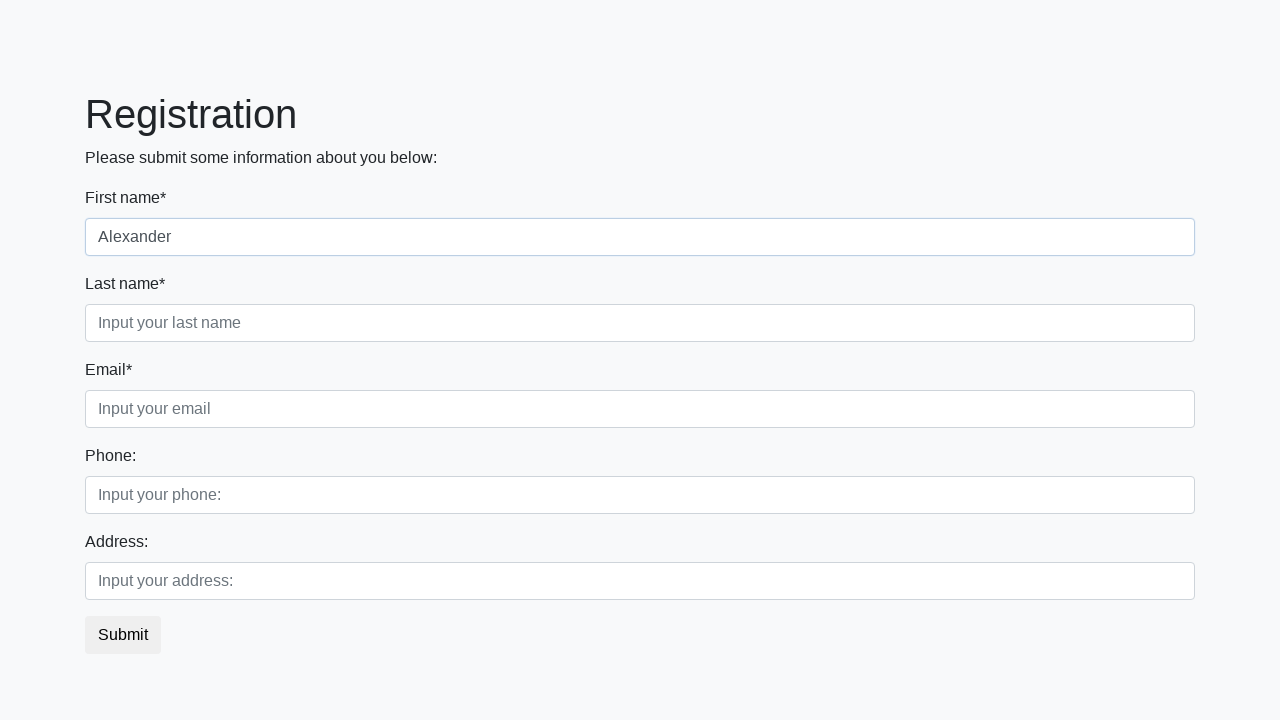

Filled last name field with 'Johnson' on div.first_block > div.form-group.second_class > input
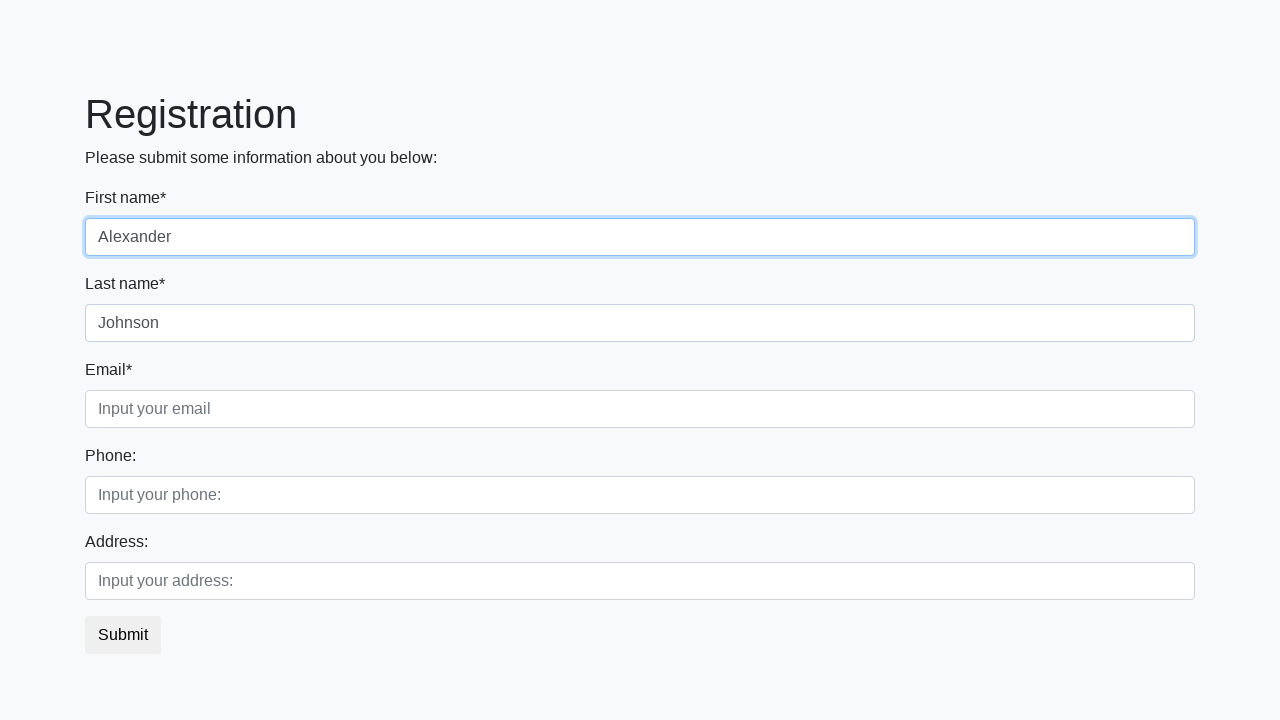

Filled email field with 'test@example.org' on div.first_block > div.form-group.third_class > input
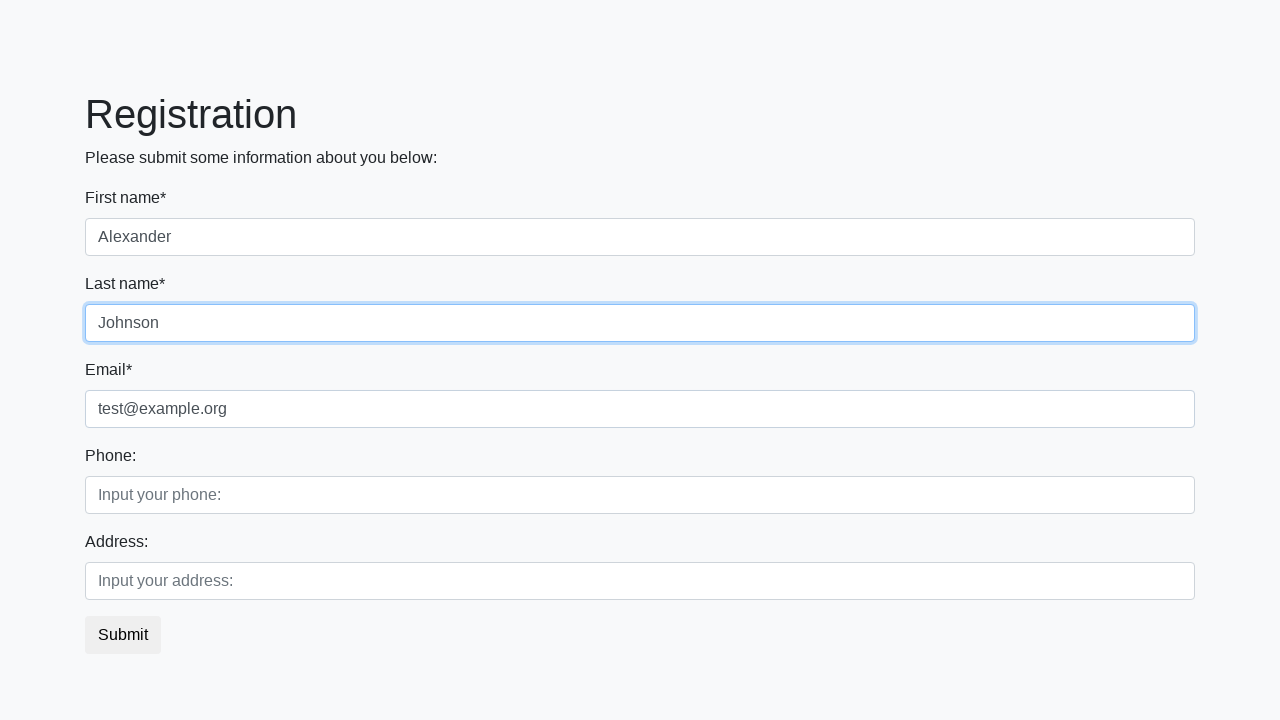

Clicked submit button to register at (123, 635) on button.btn
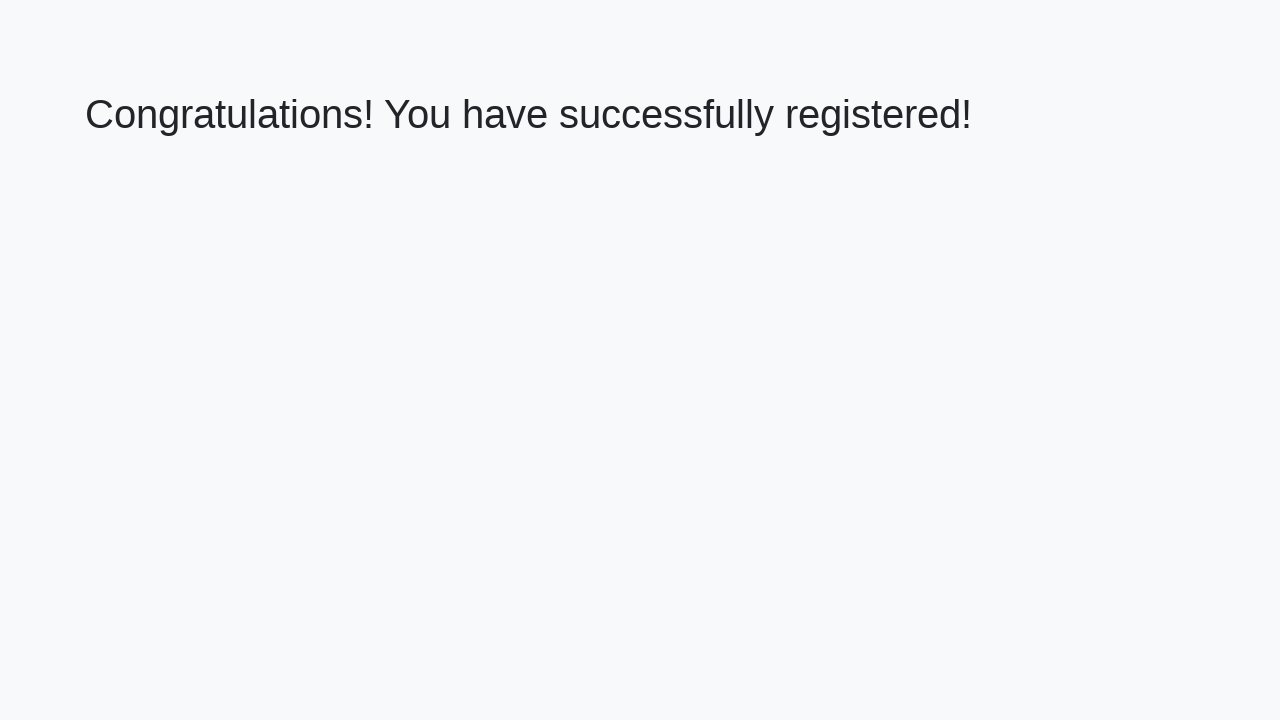

Success message displayed - registration completed
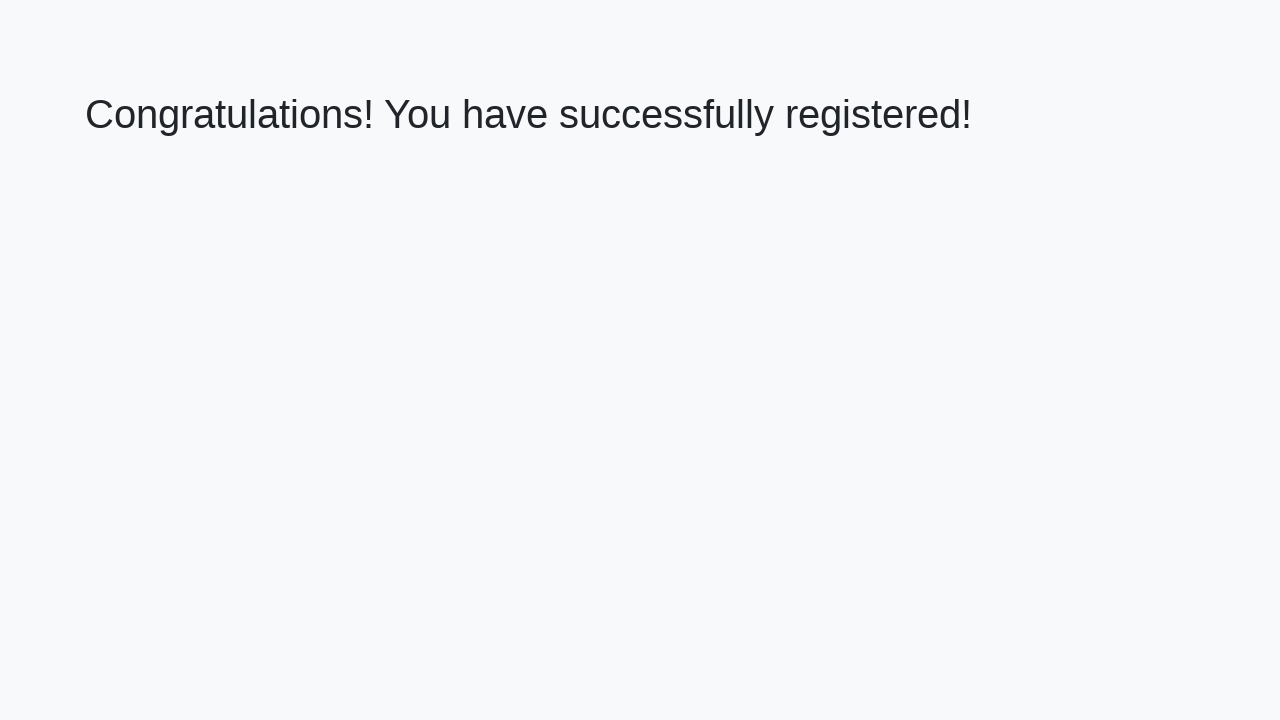

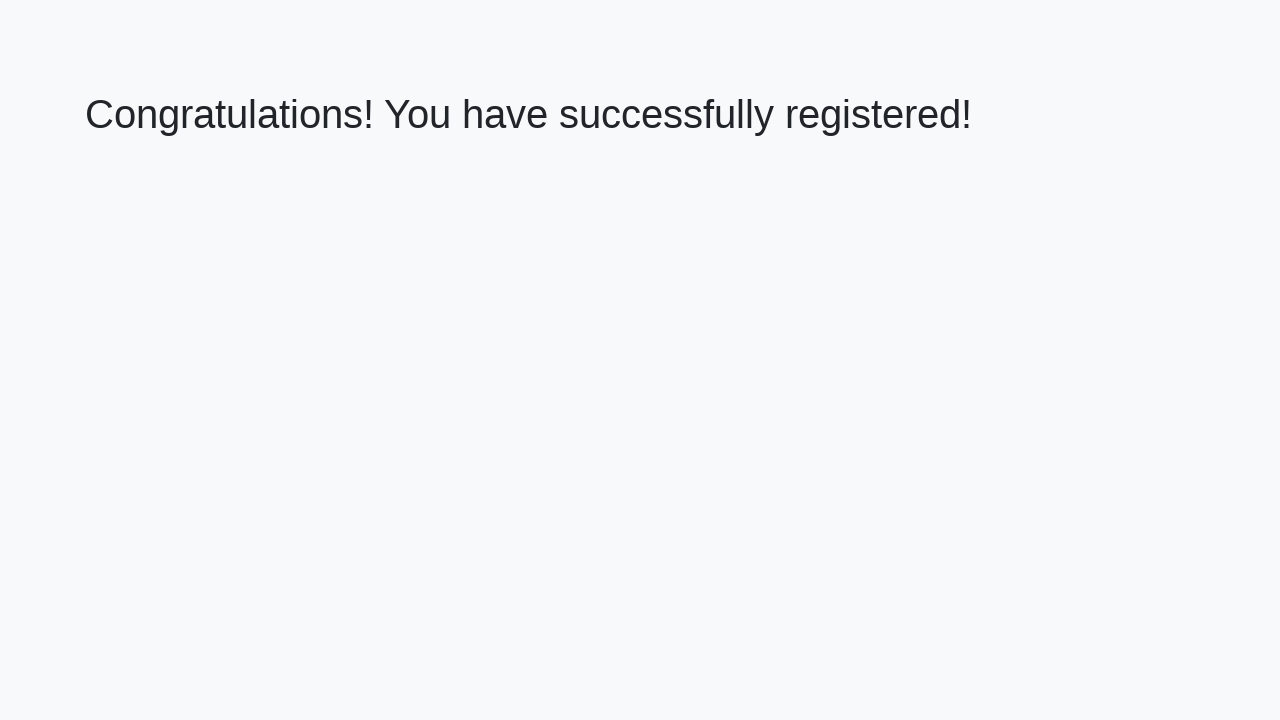